Navigates to the Syntax Projects website and clicks the "Start Practicing" button to demonstrate implicit wait functionality.

Starting URL: http://syntaxprojects.com/index.php

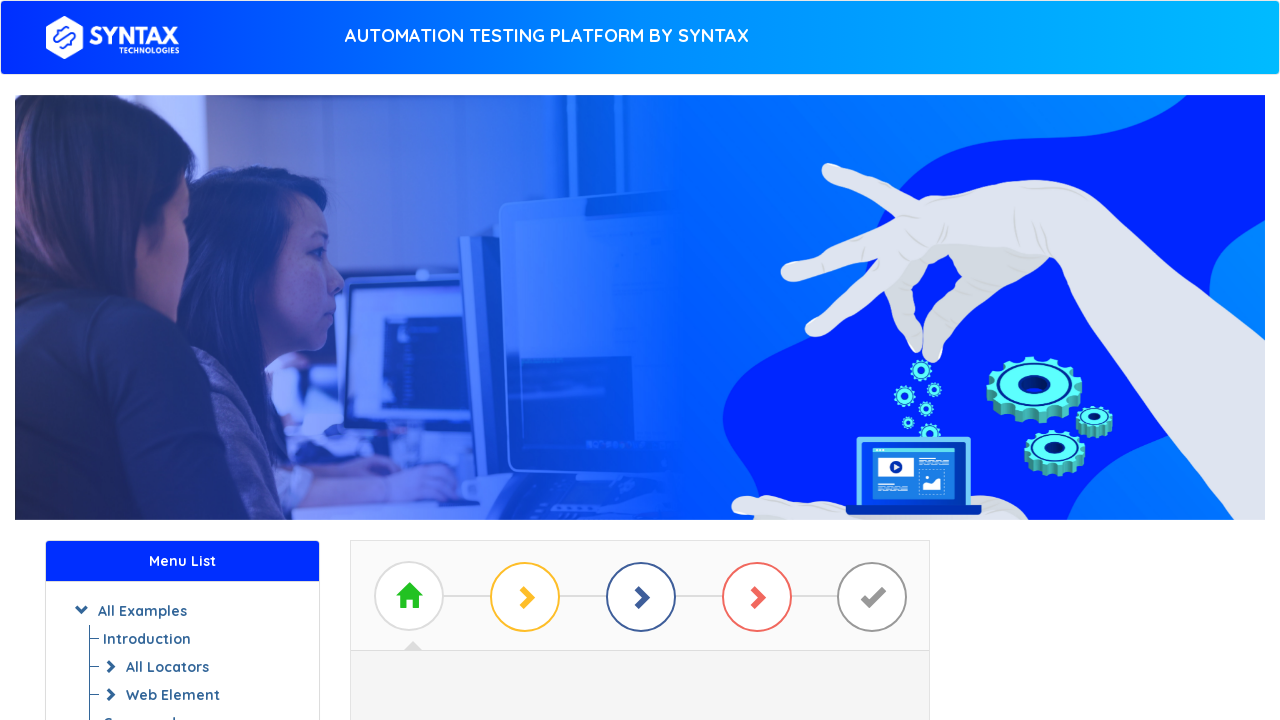

Navigated to Syntax Projects website
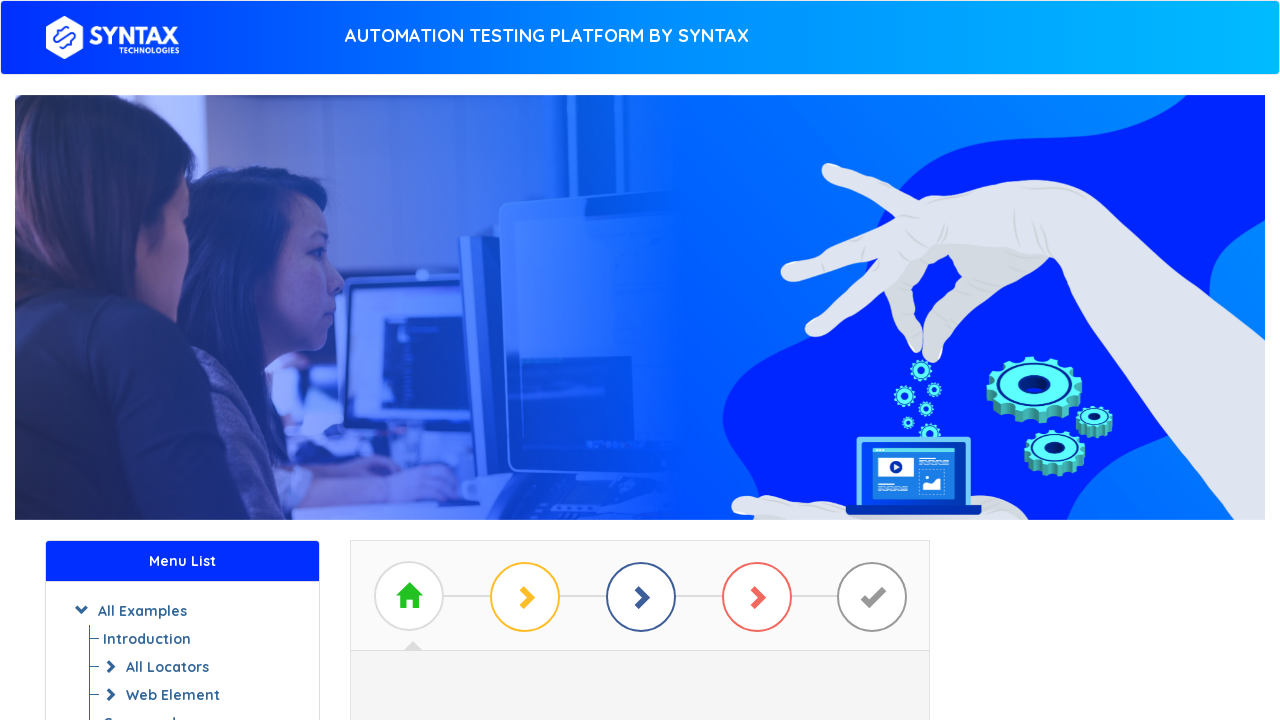

Clicked the Start Practicing button to demonstrate implicit wait functionality at (640, 372) on #btn_basic_example
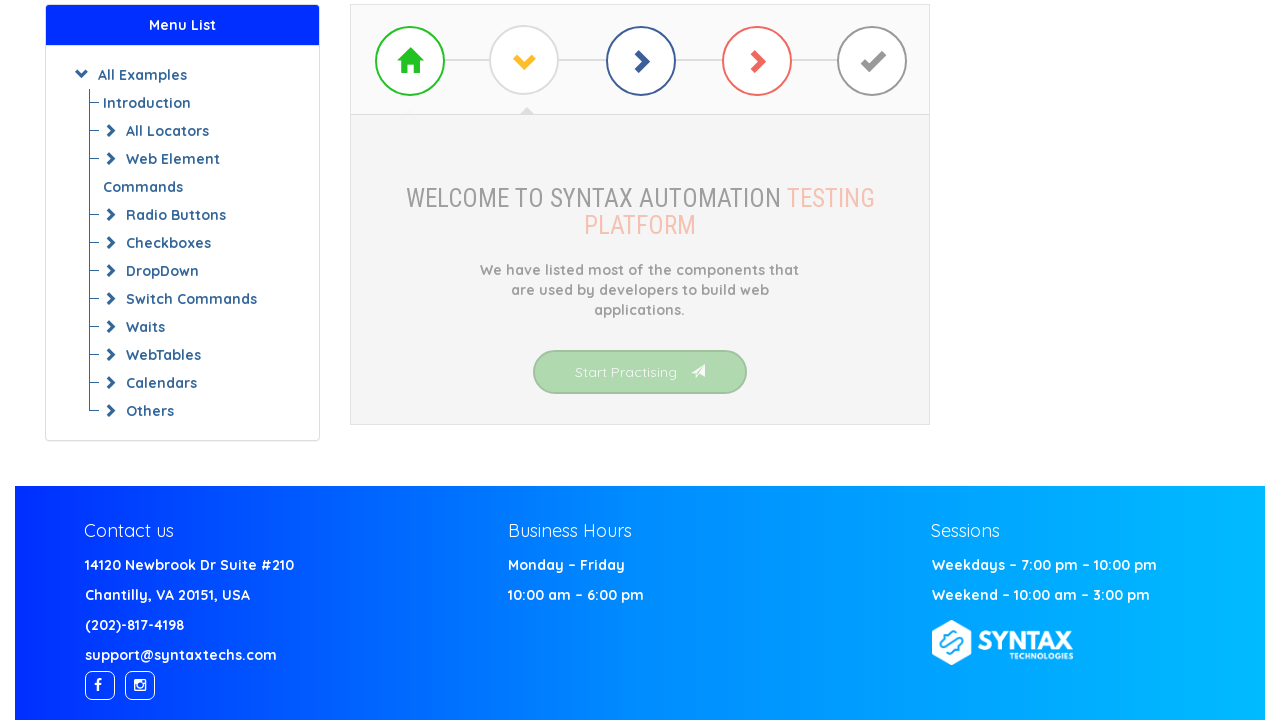

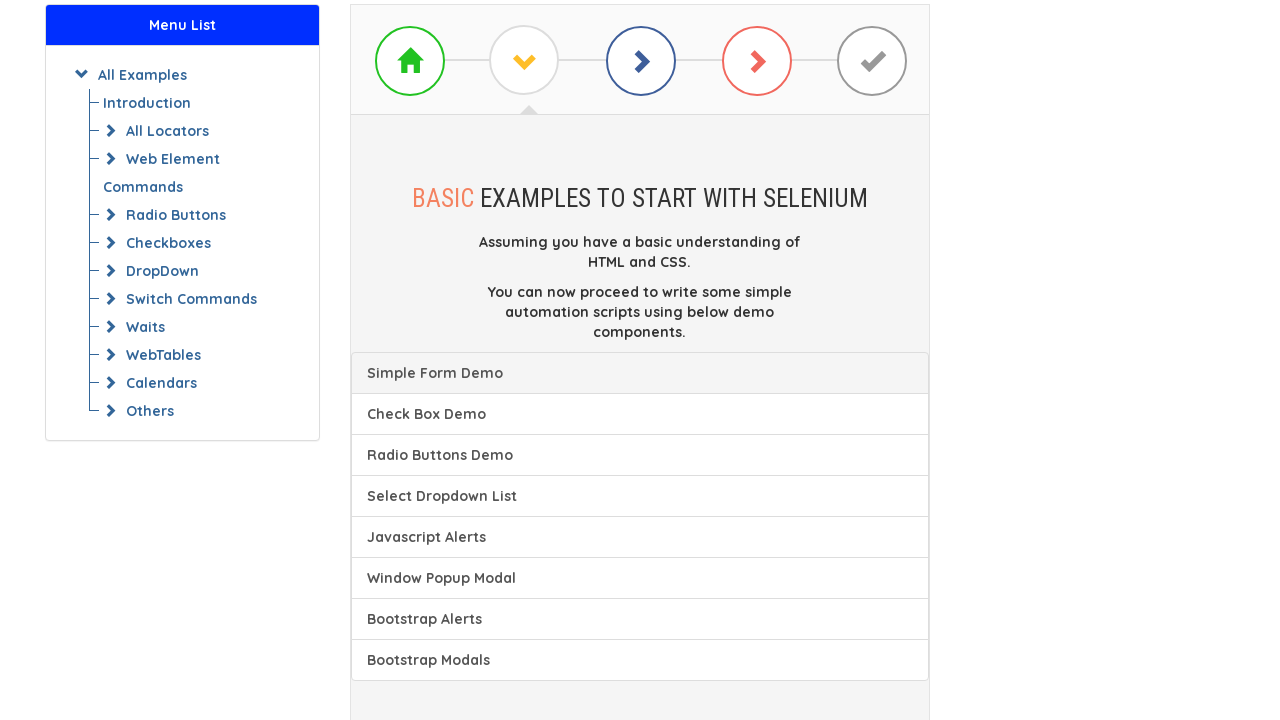